Verifies that the 'No' radio button is disabled and cannot be selected

Starting URL: https://demoqa.com/radio-button

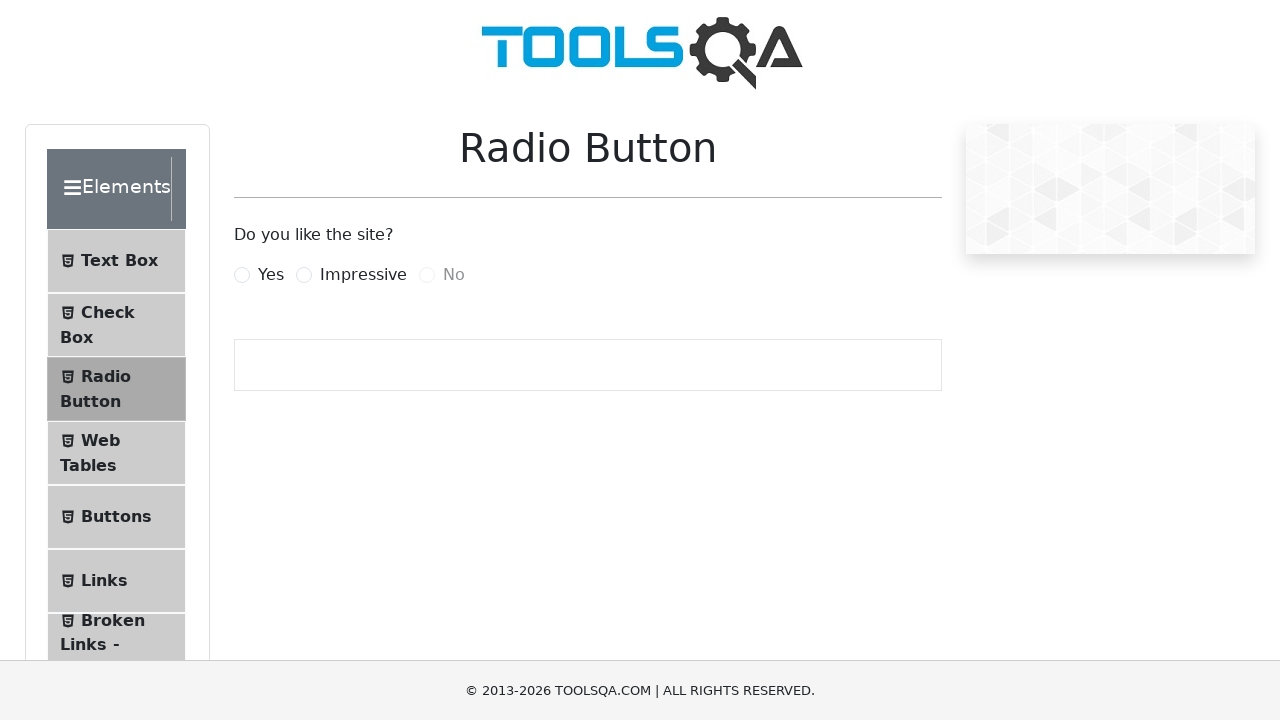

Navigated to radio button test page
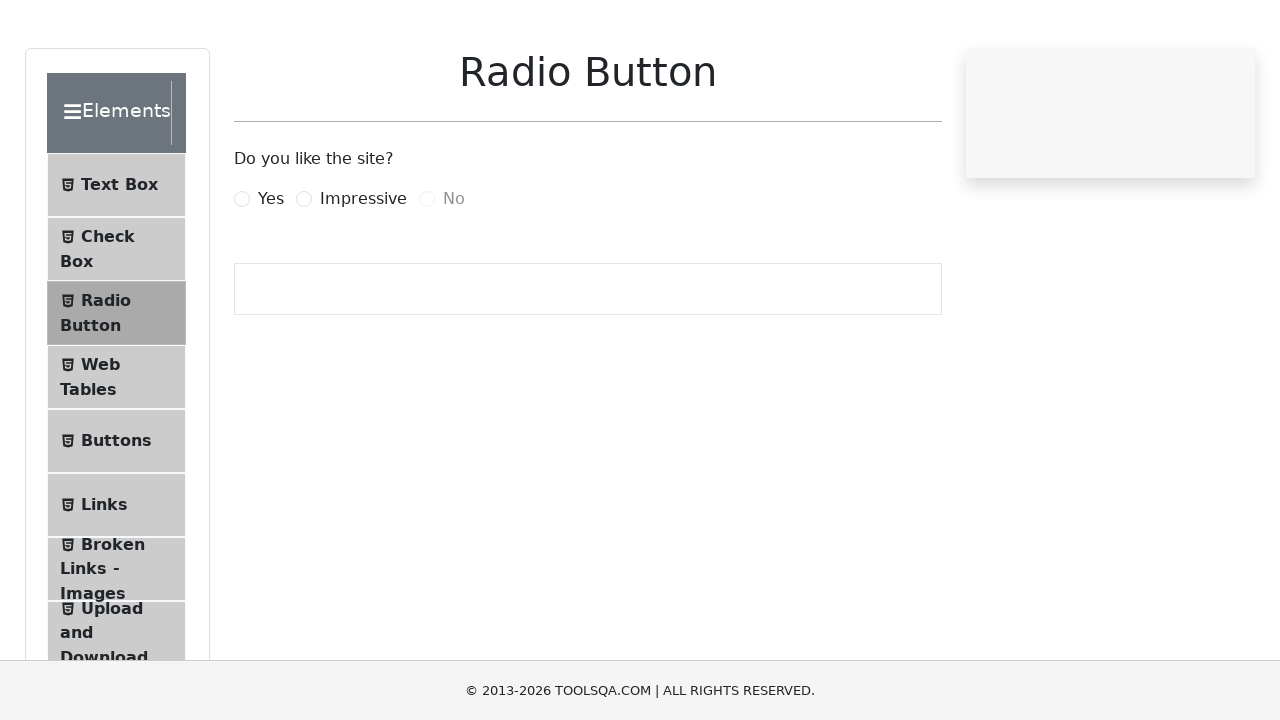

Located the 'No' radio button element
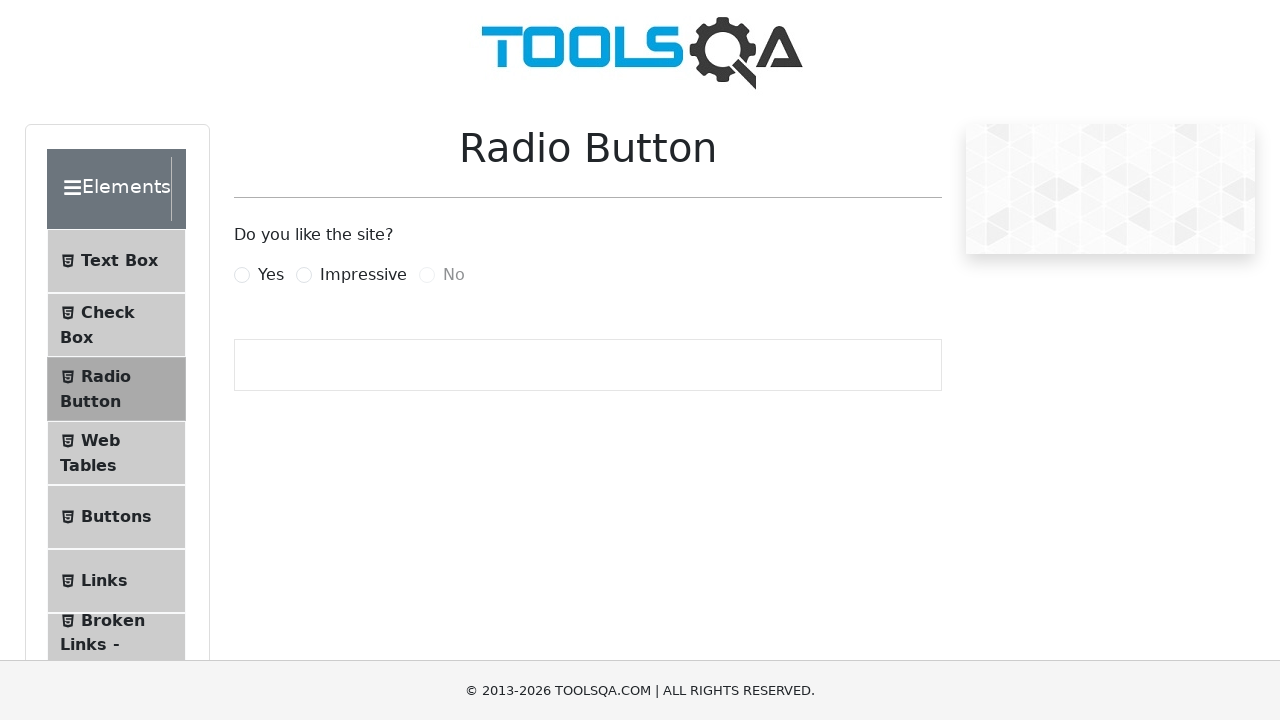

Checked if the 'No' radio button is disabled
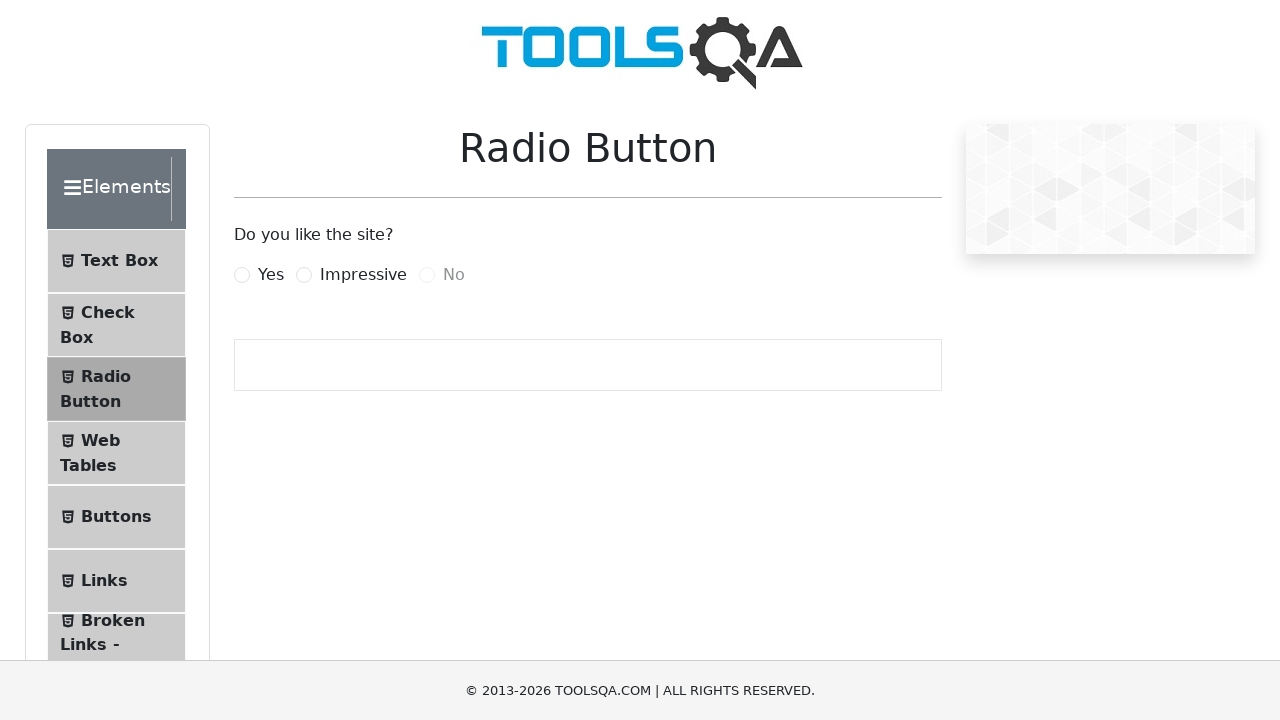

Verified that the 'No' radio button is disabled
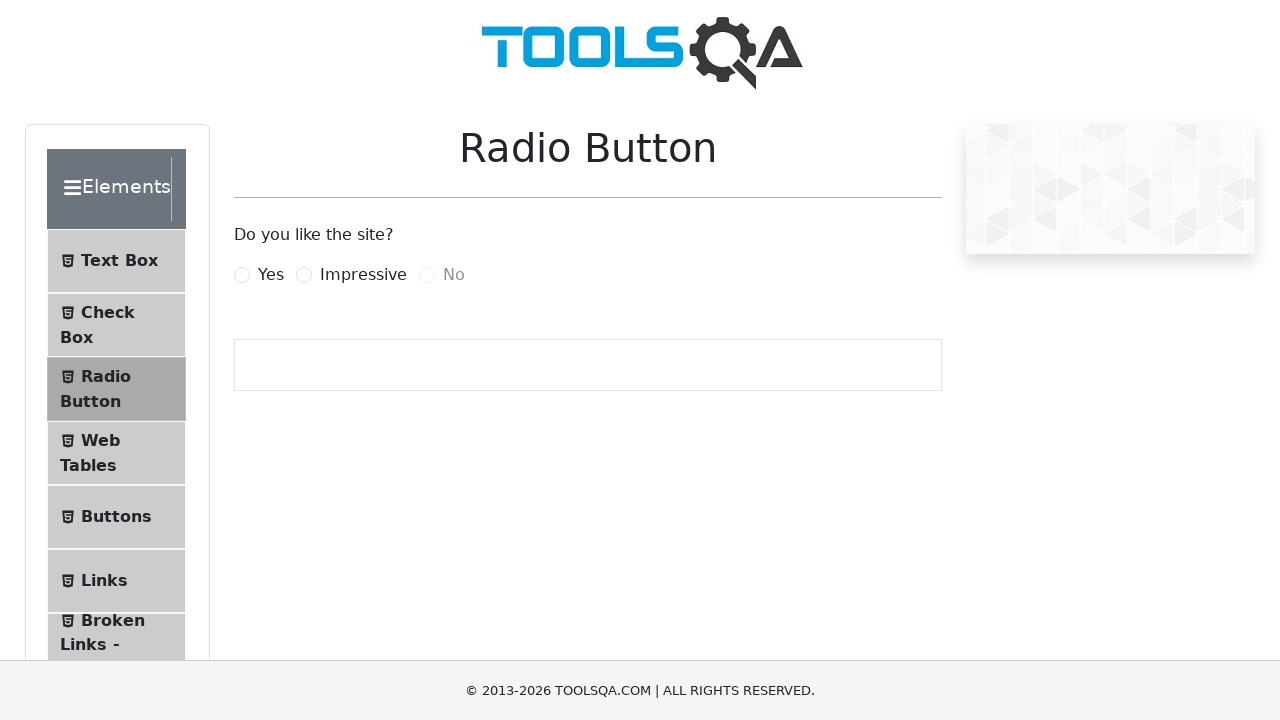

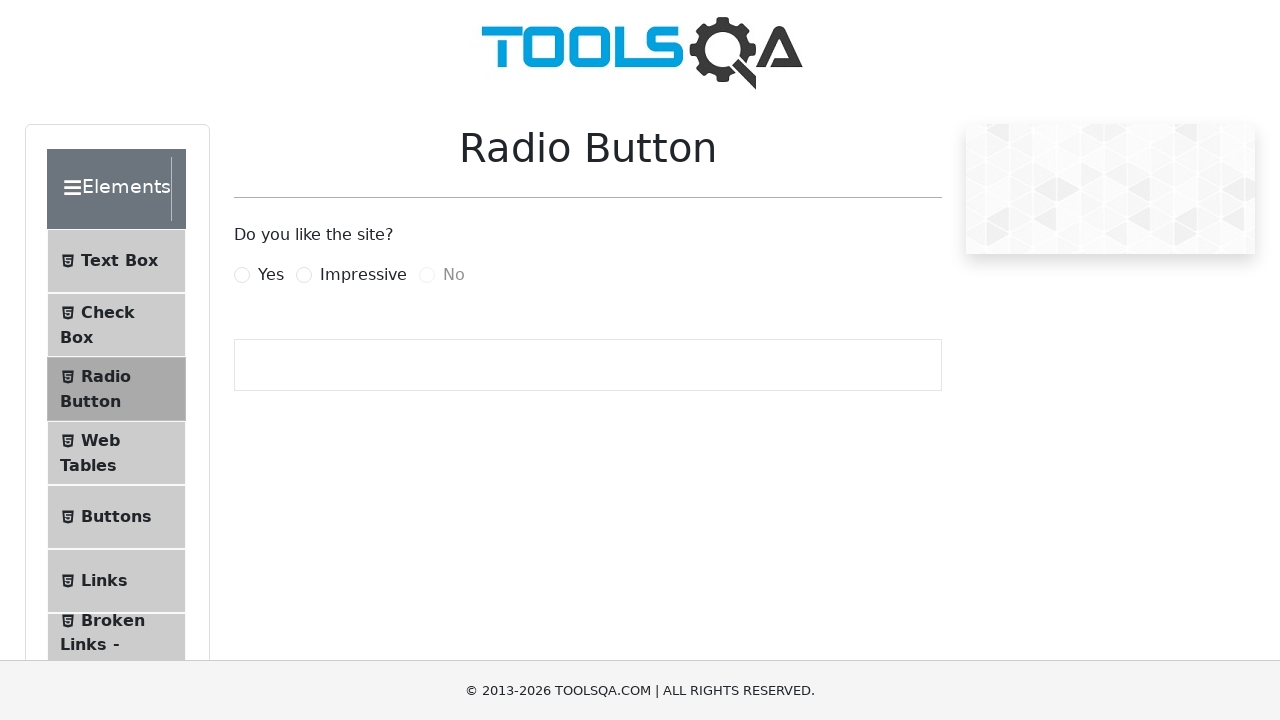